Tests single select dropdown functionality by selecting an option by visible text

Starting URL: https://theautomationzone.blogspot.com/2020/07/basic-dropdown.html?m=1

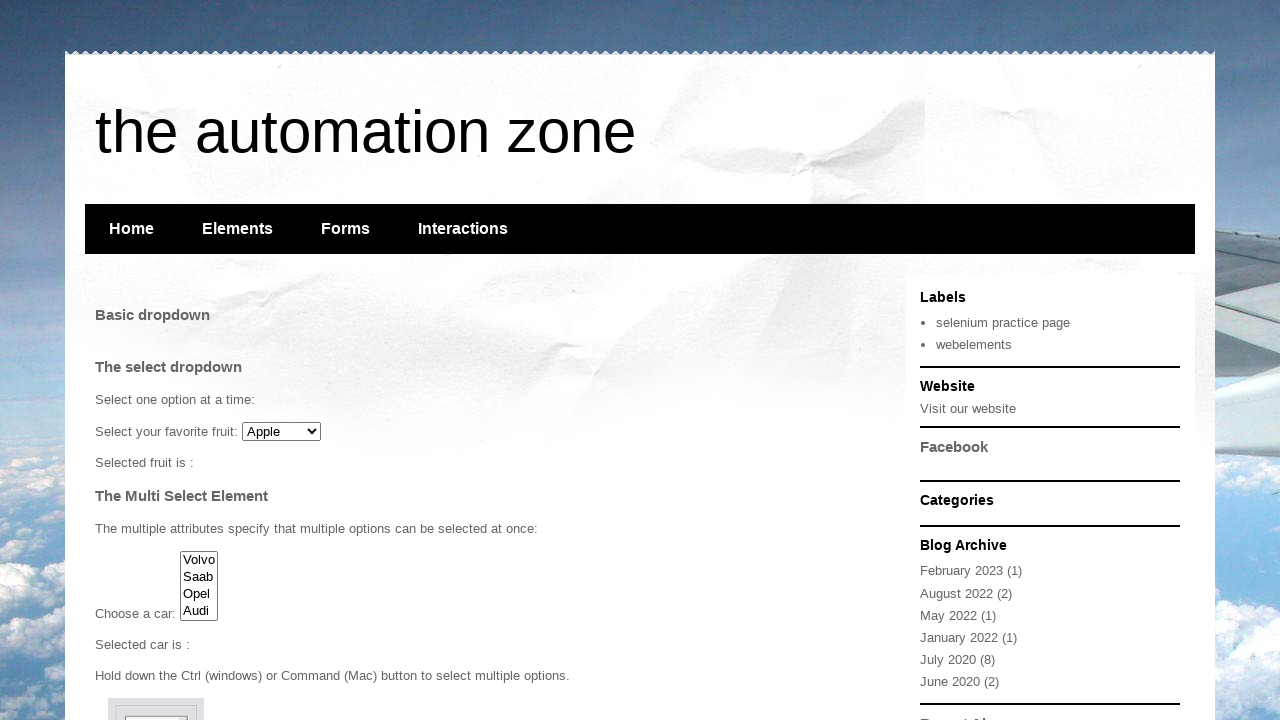

Navigated to basic dropdown test page
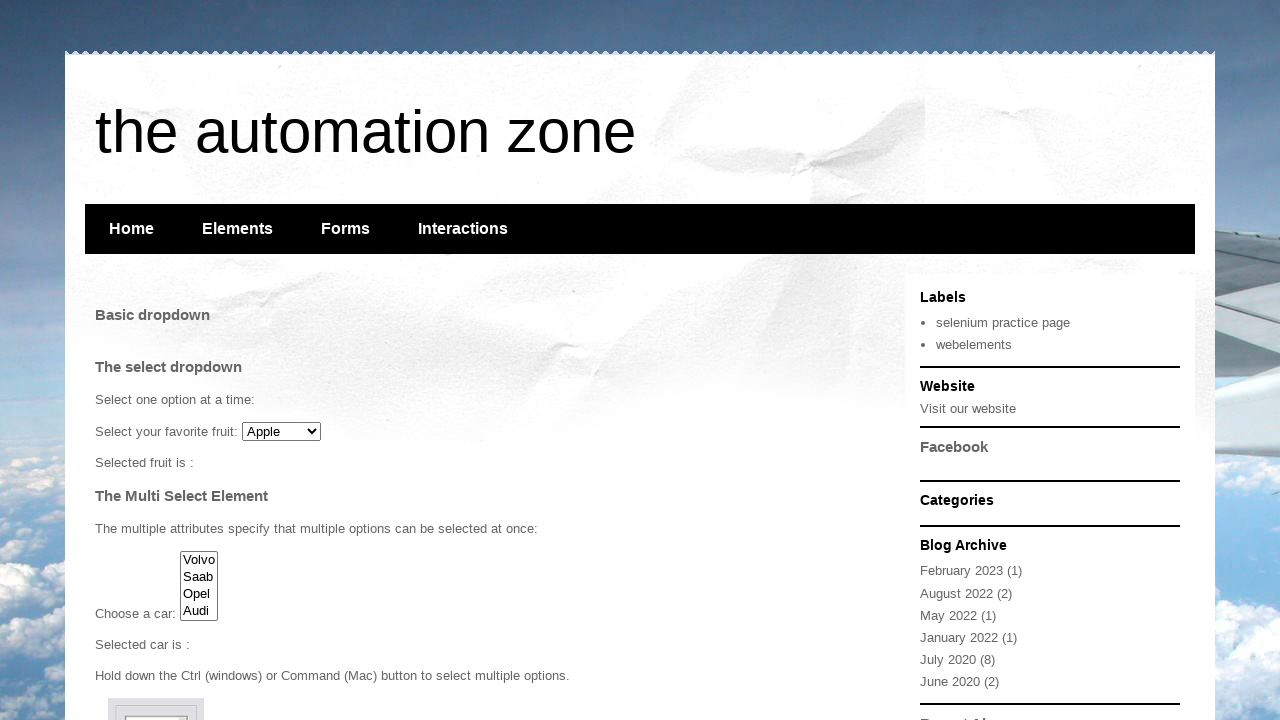

Selected 'Orange' from single select dropdown on #mySelect
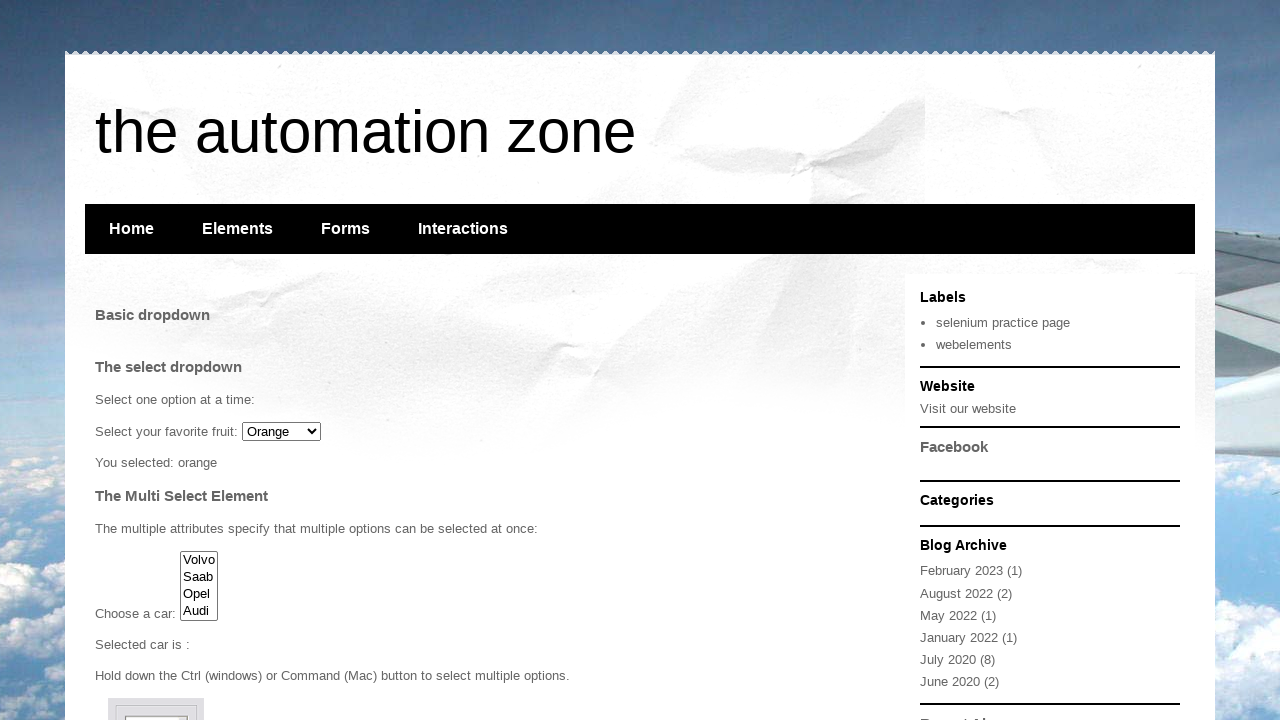

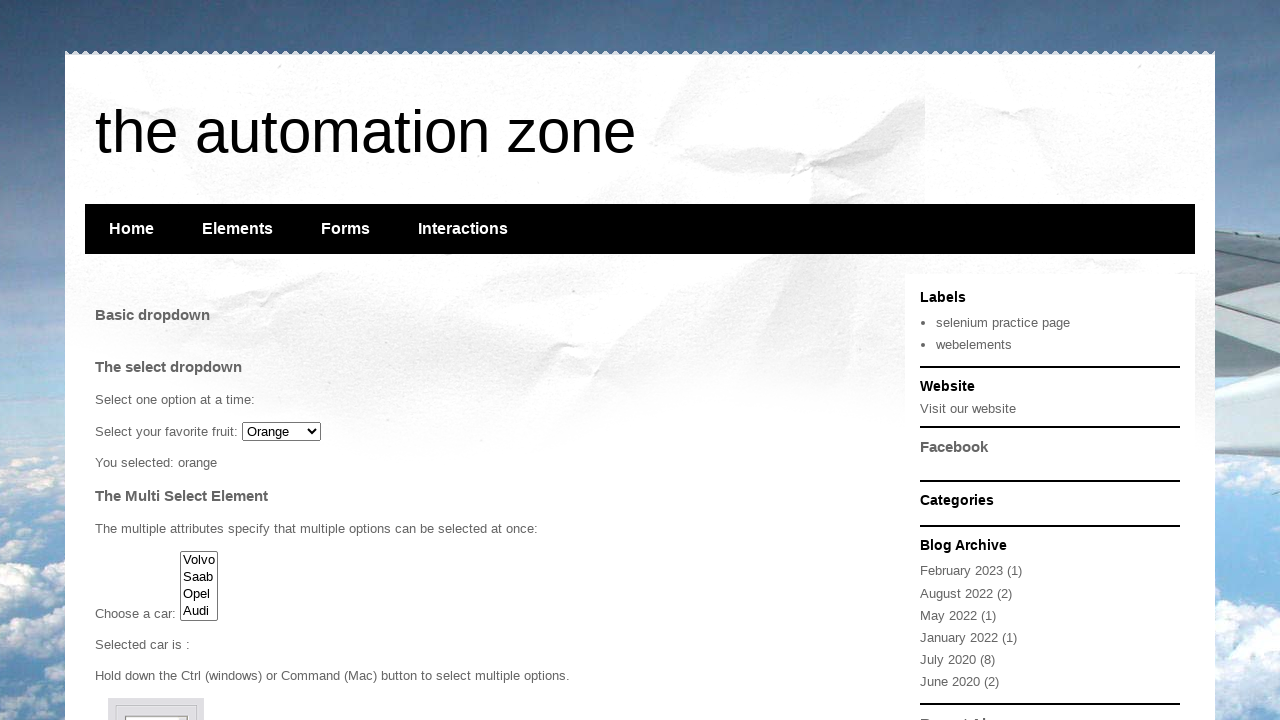